Tests dropdown selection by selecting Option2 from the dropdown menu

Starting URL: https://rahulshettyacademy.com/AutomationPractice/

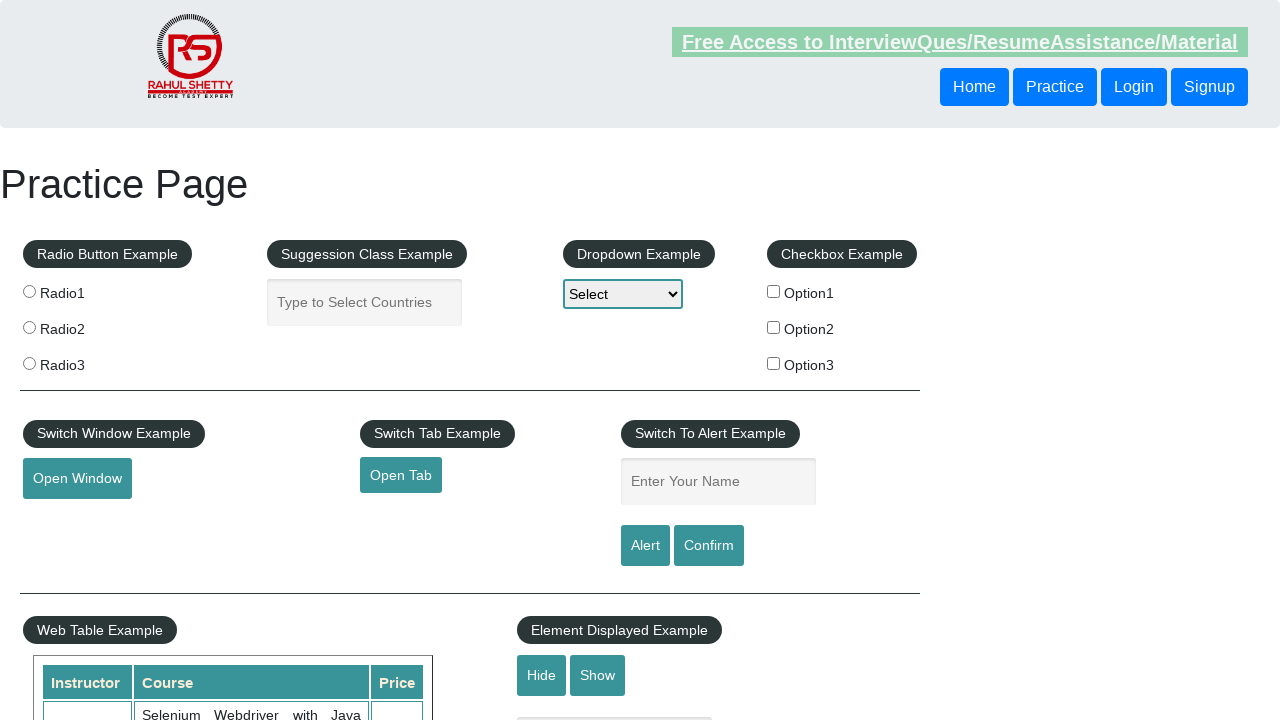

Navigated to https://rahulshettyacademy.com/AutomationPractice/
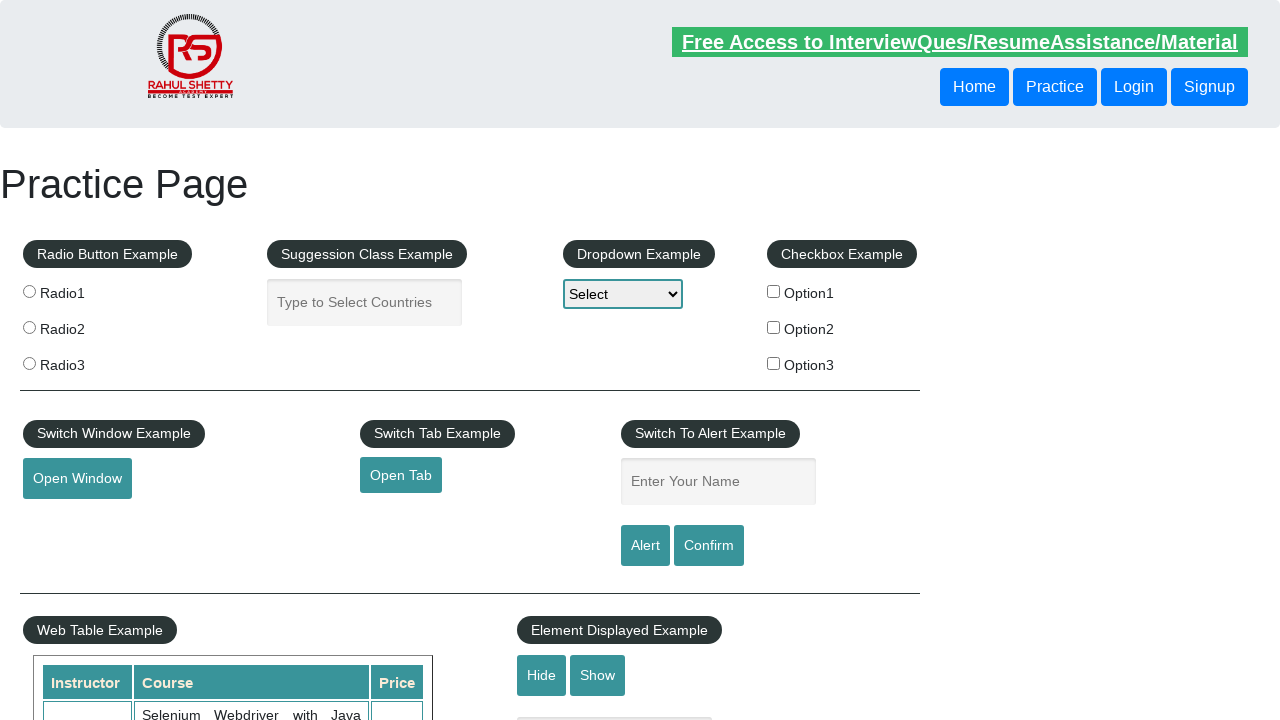

Selected Option2 from dropdown menu on #dropdown-class-example
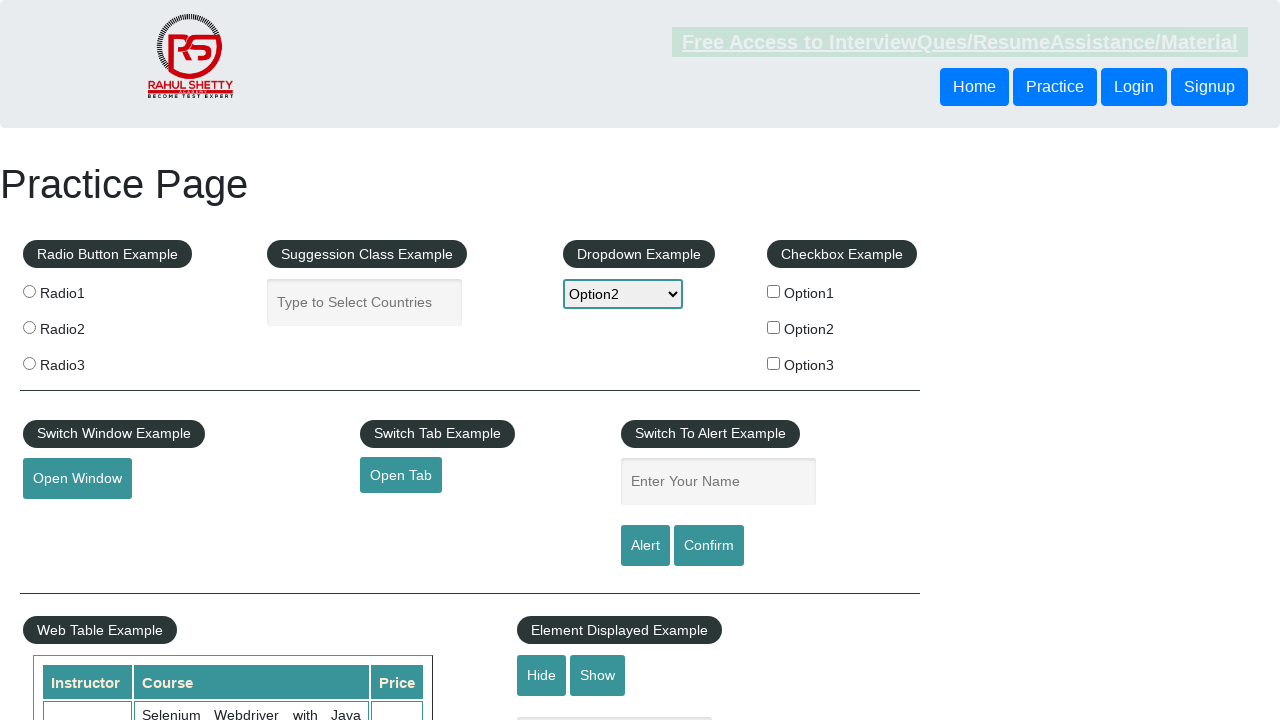

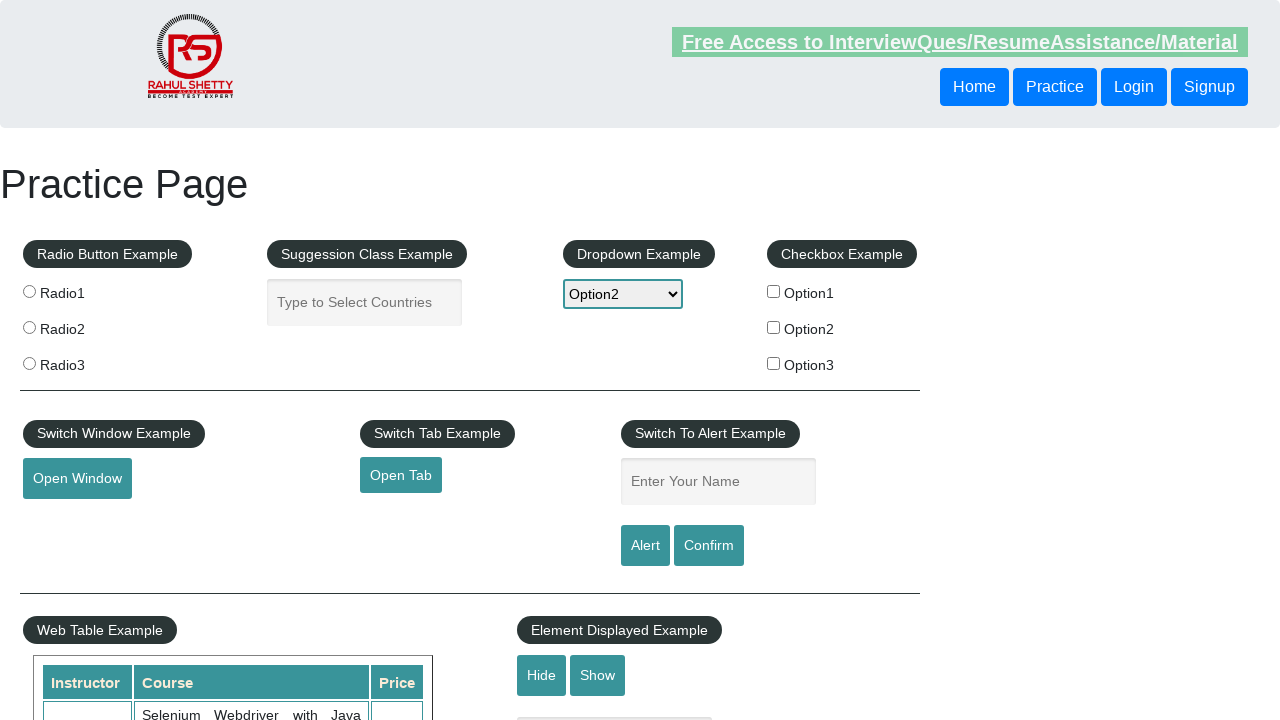